Fills out a simple form with personal information (name, last name, city, country) and submits it

Starting URL: http://suninjuly.github.io/simple_form_find_task.html

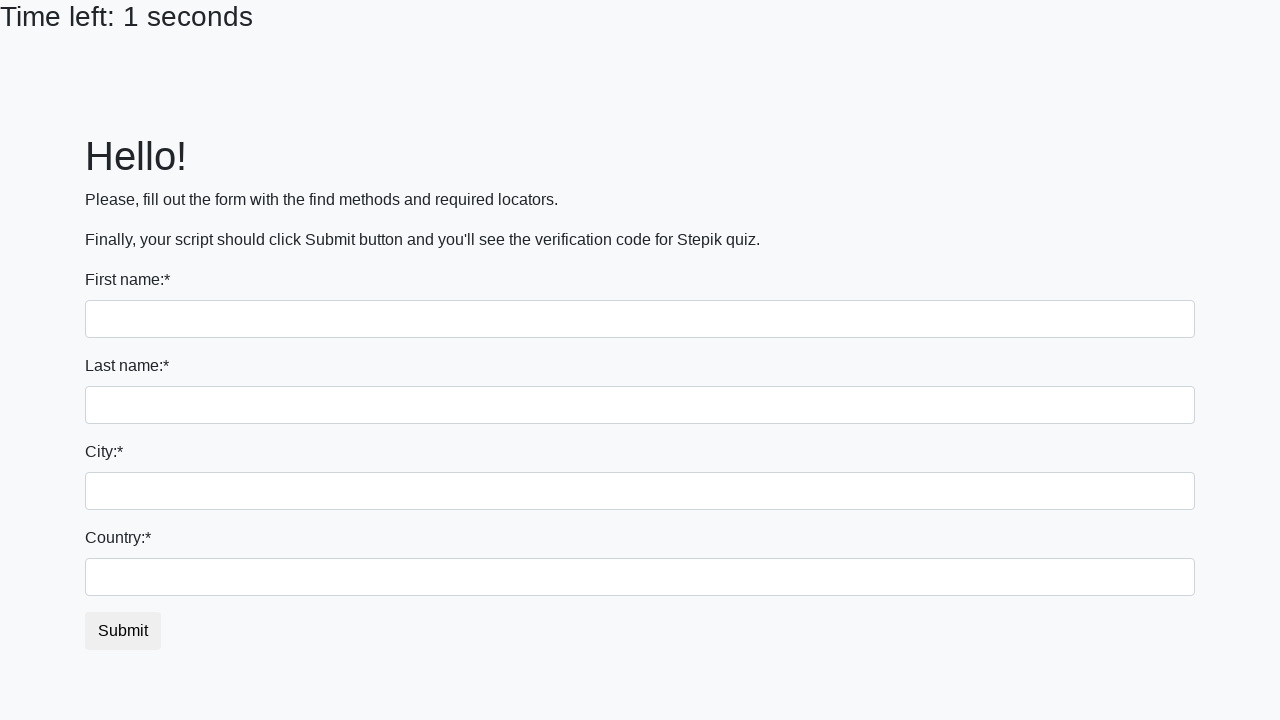

Filled first name field with 'Ivan' on input
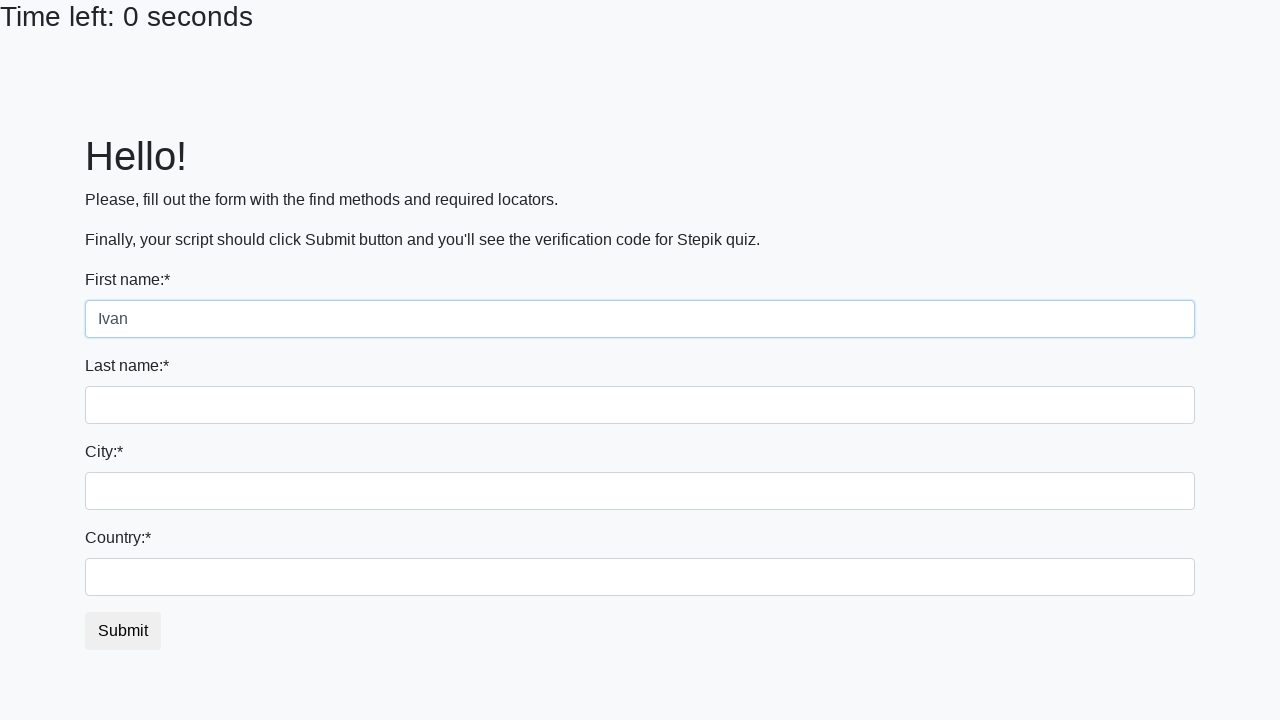

Filled last name field with 'Petrov' on input[name='last_name']
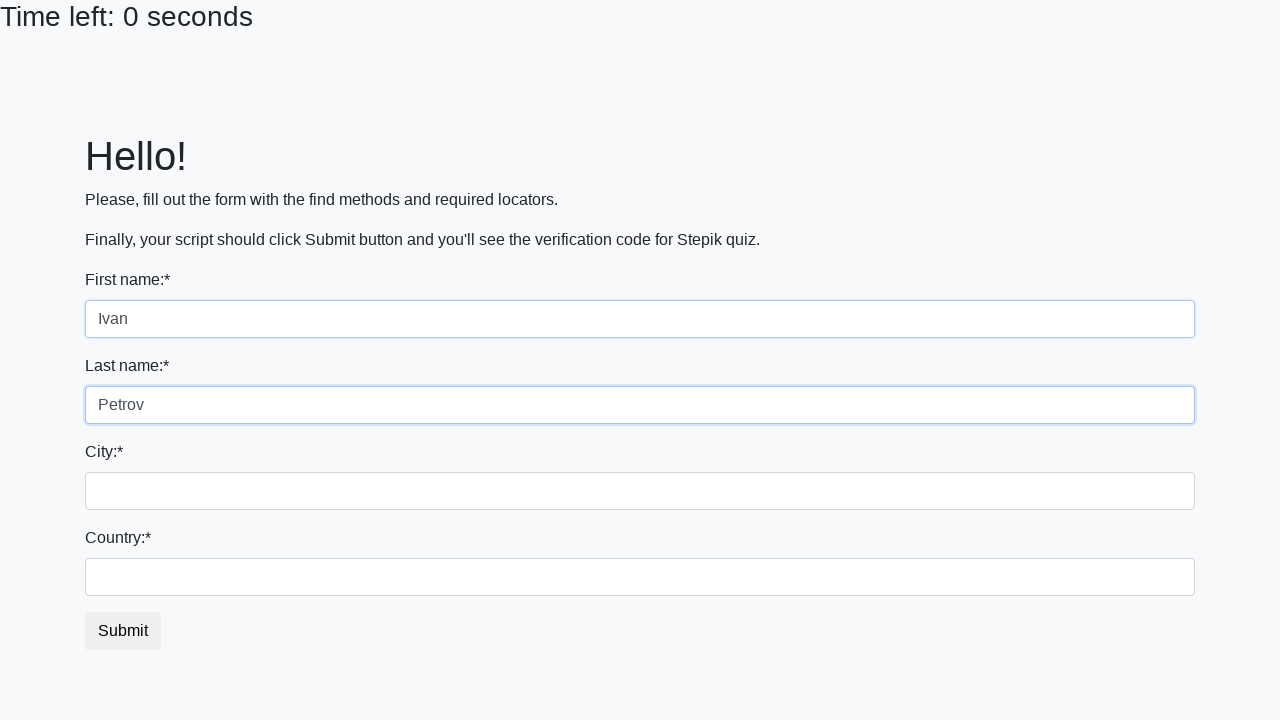

Filled city field with 'Smolensk' on .city
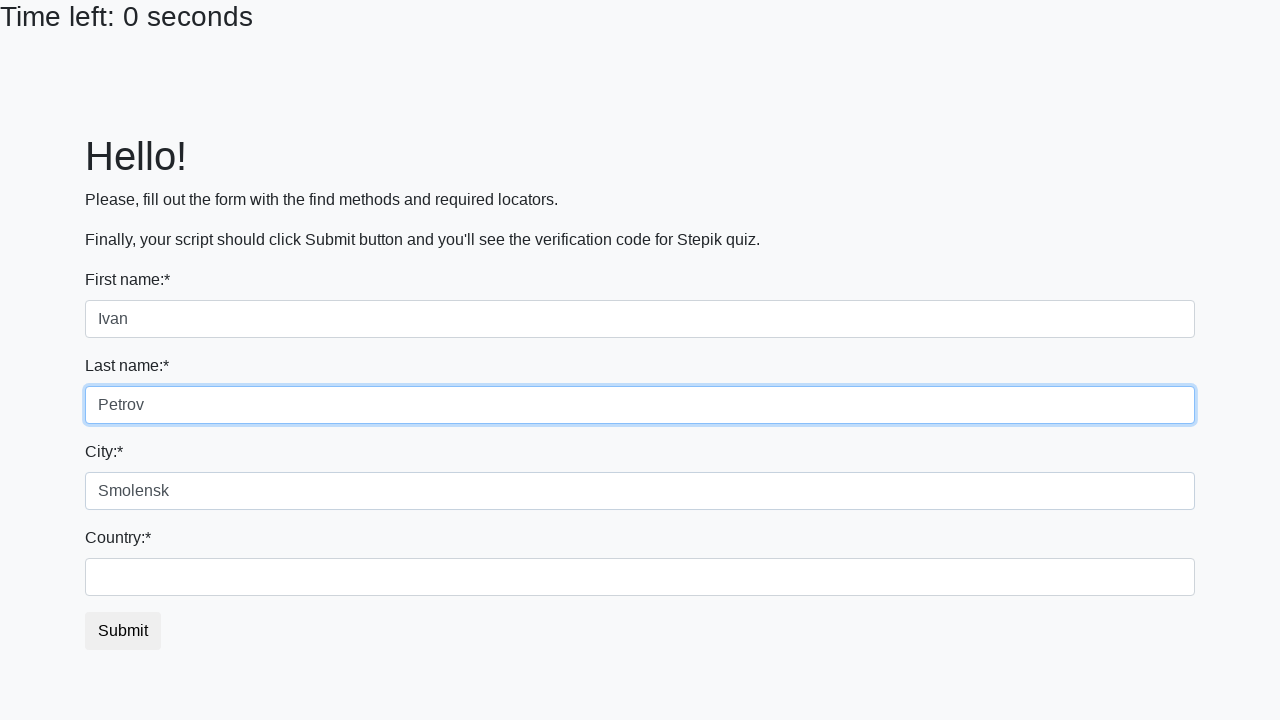

Filled country field with 'Russia' on #country
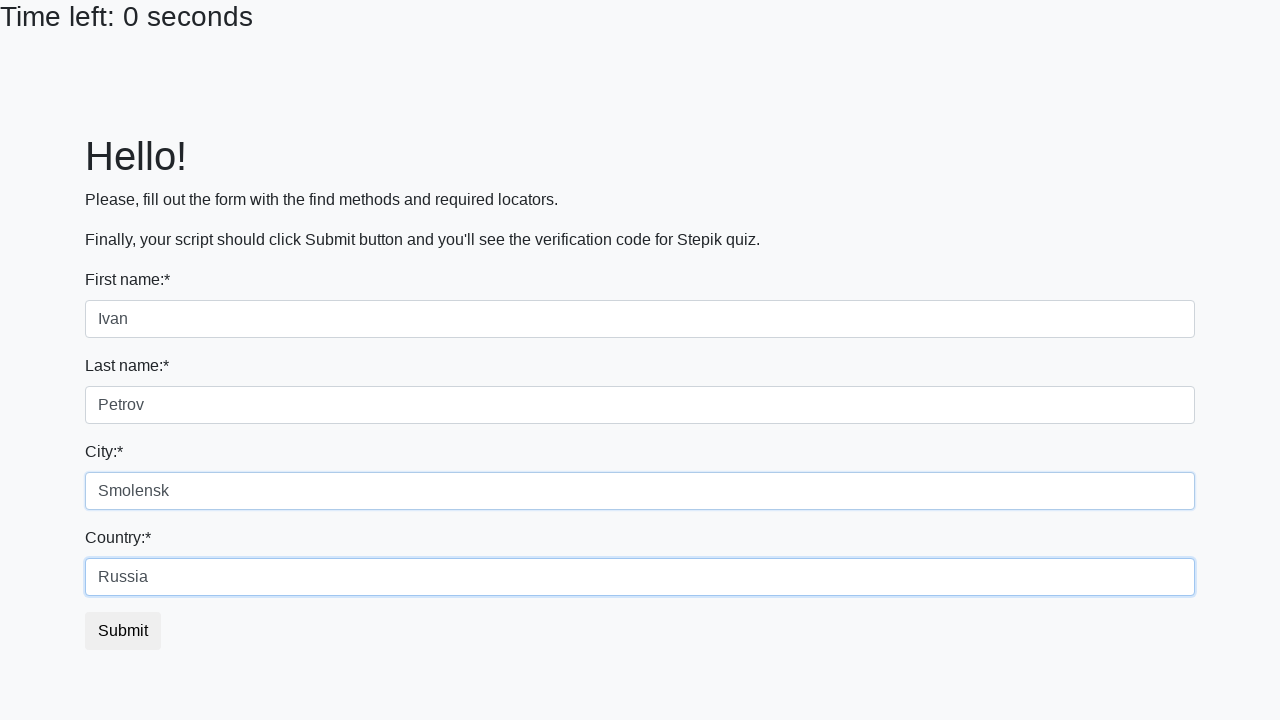

Clicked submit button to submit the form at (123, 631) on #submit_button
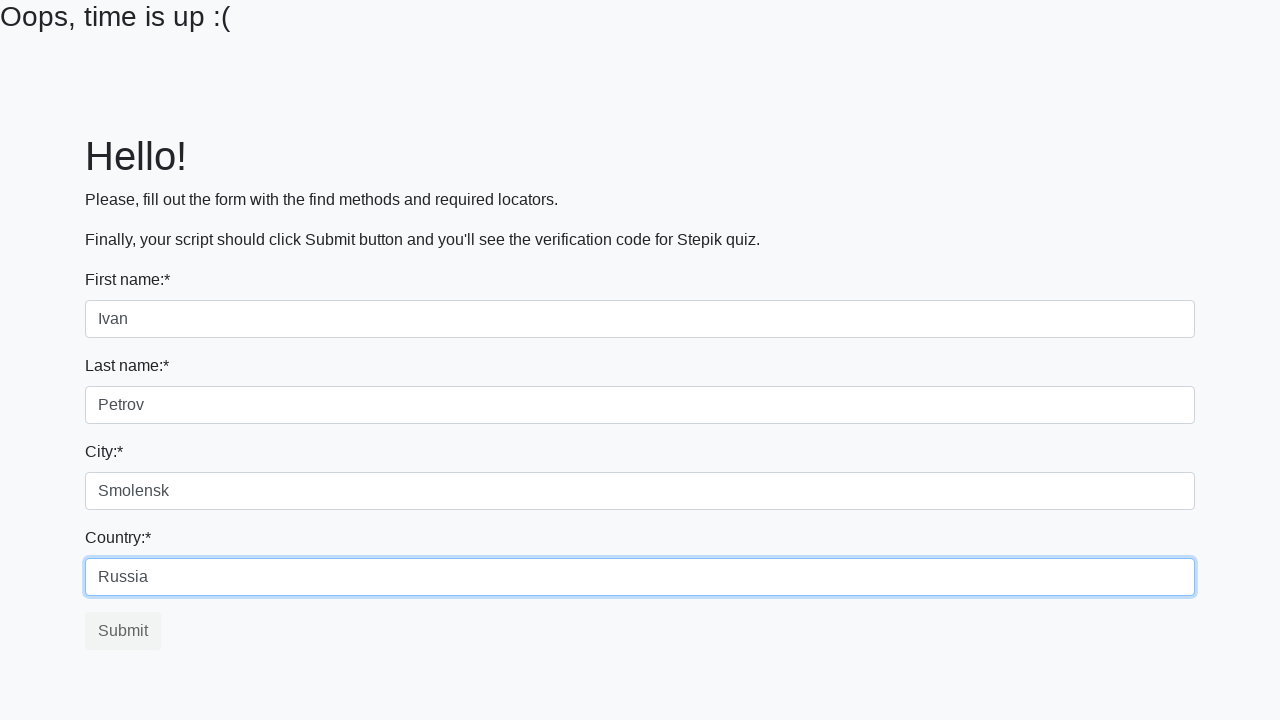

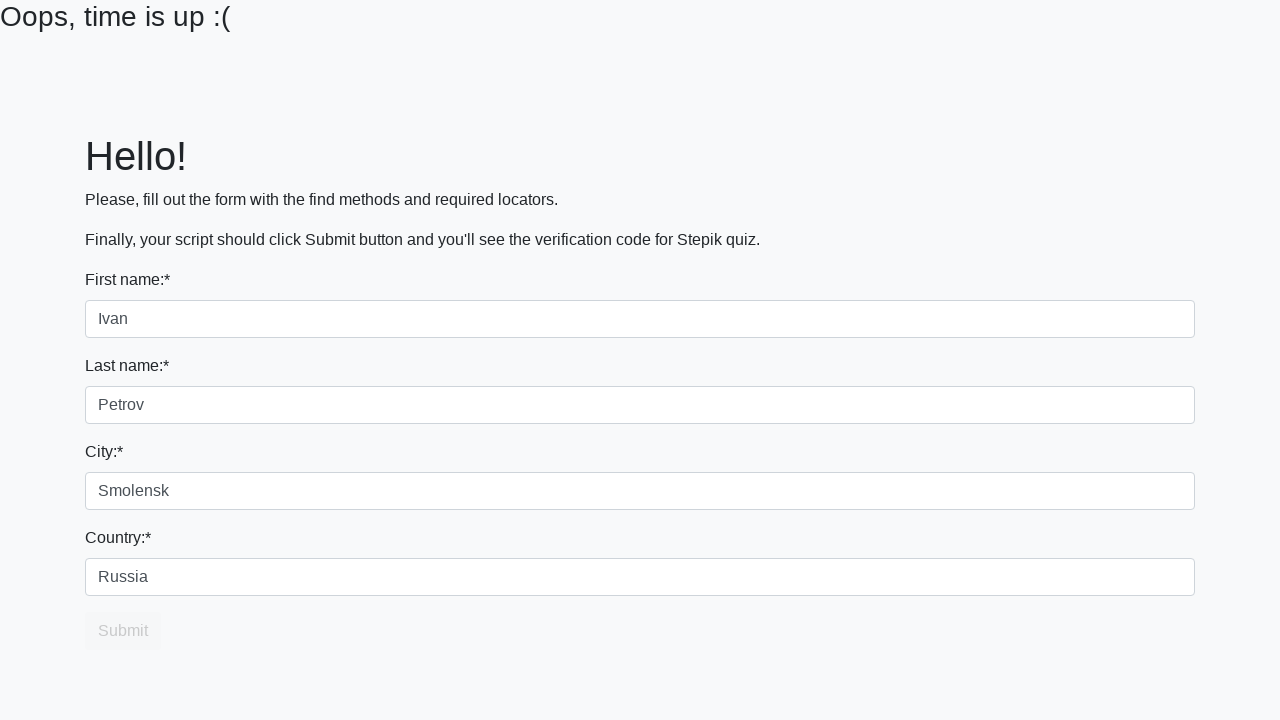